Tests adding dynamic elements by clicking the "Add Element" button multiple times and verifying that the new elements are displayed

Starting URL: https://the-internet.herokuapp.com/

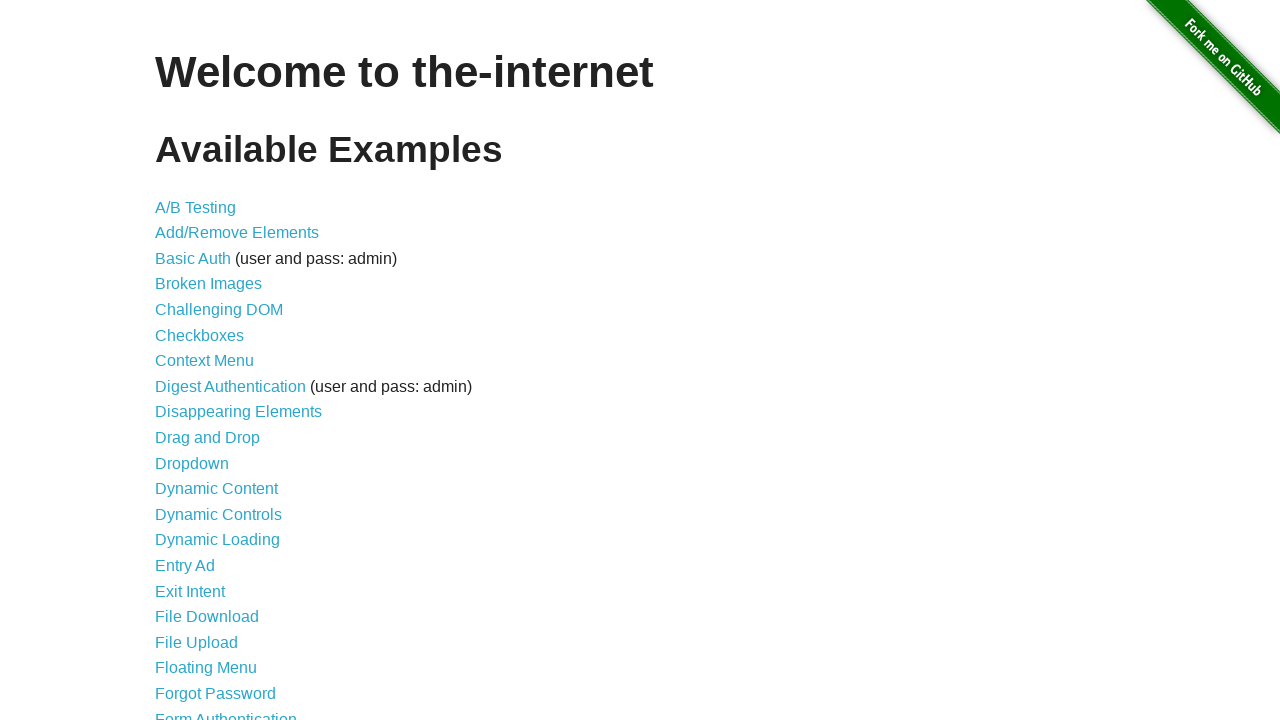

Clicked on Add/Remove Elements link at (237, 233) on xpath=//*[@id='content']/ul/li[2]/a
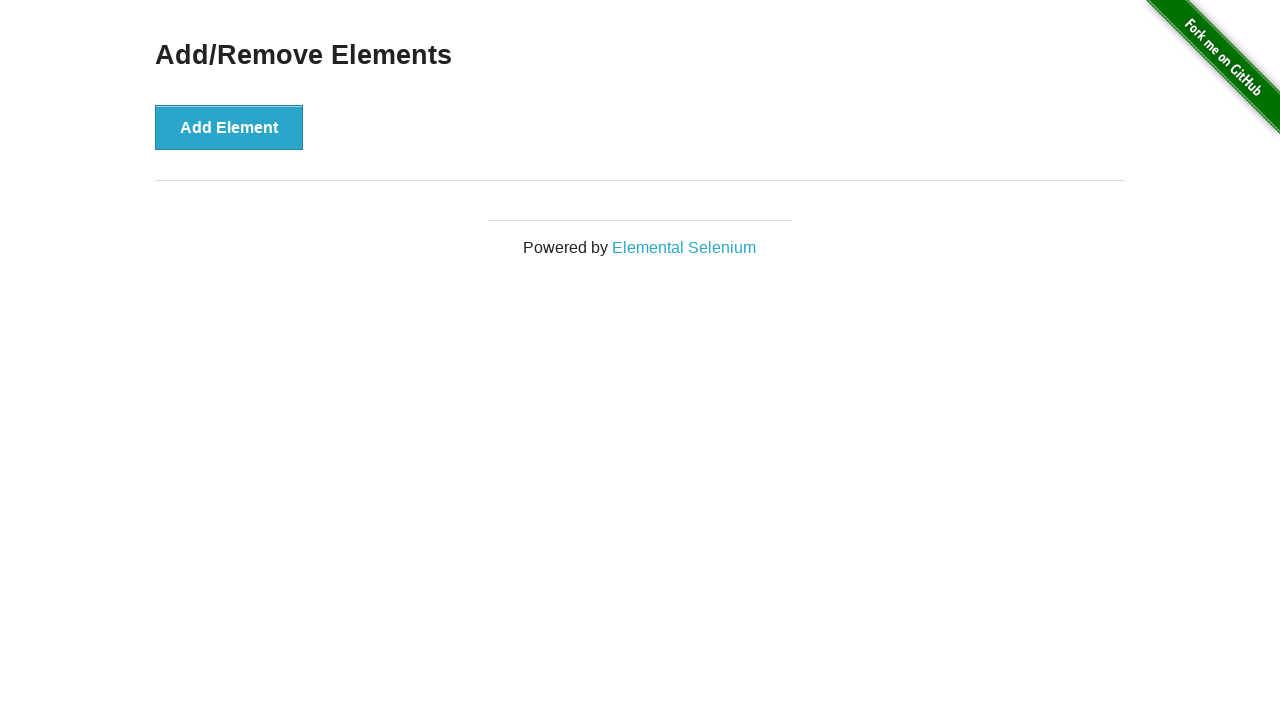

Clicked Add Element button (1st time) at (229, 127) on #content > div > button
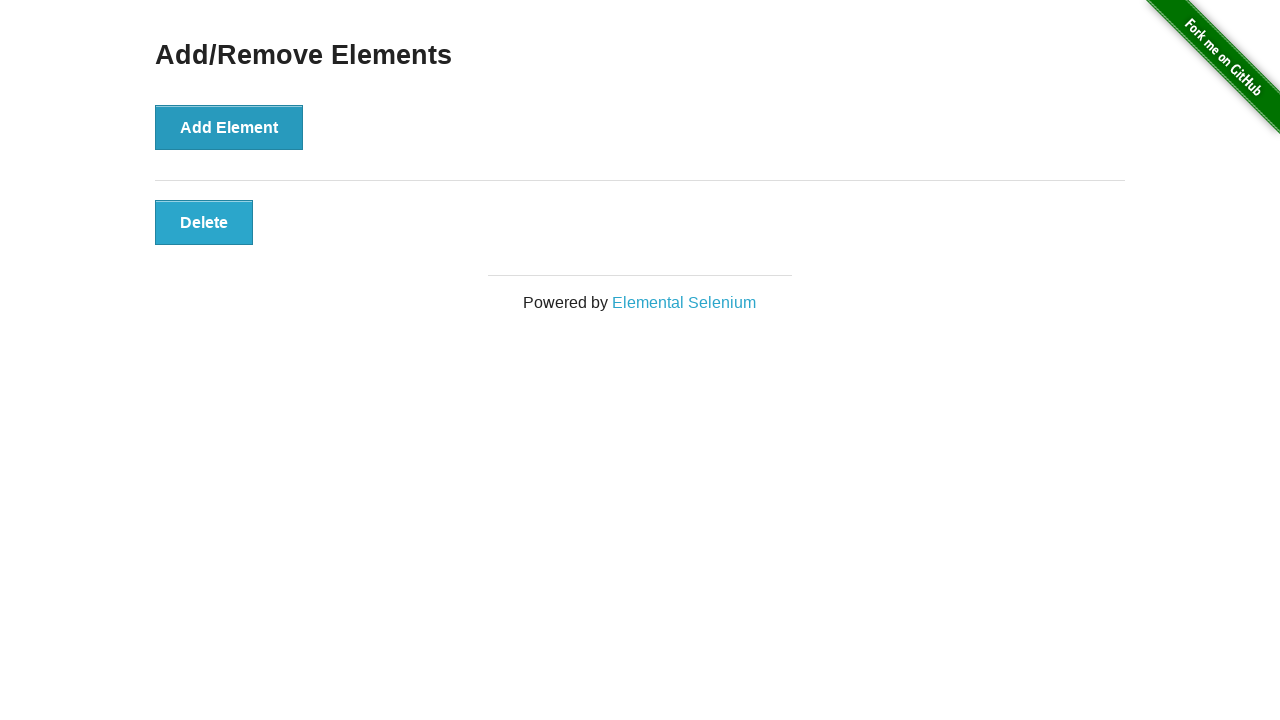

Clicked Add Element button (2nd time) at (229, 127) on #content > div > button
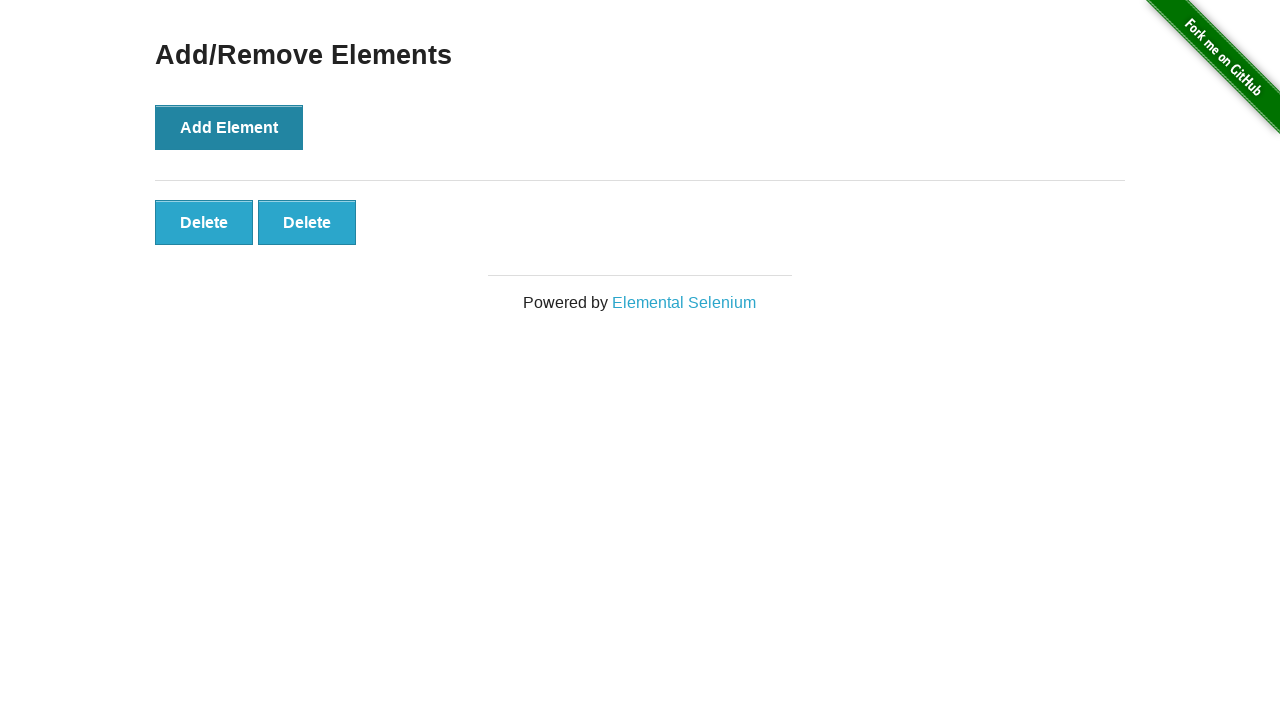

Clicked Add Element button (3rd time) at (229, 127) on #content > div > button
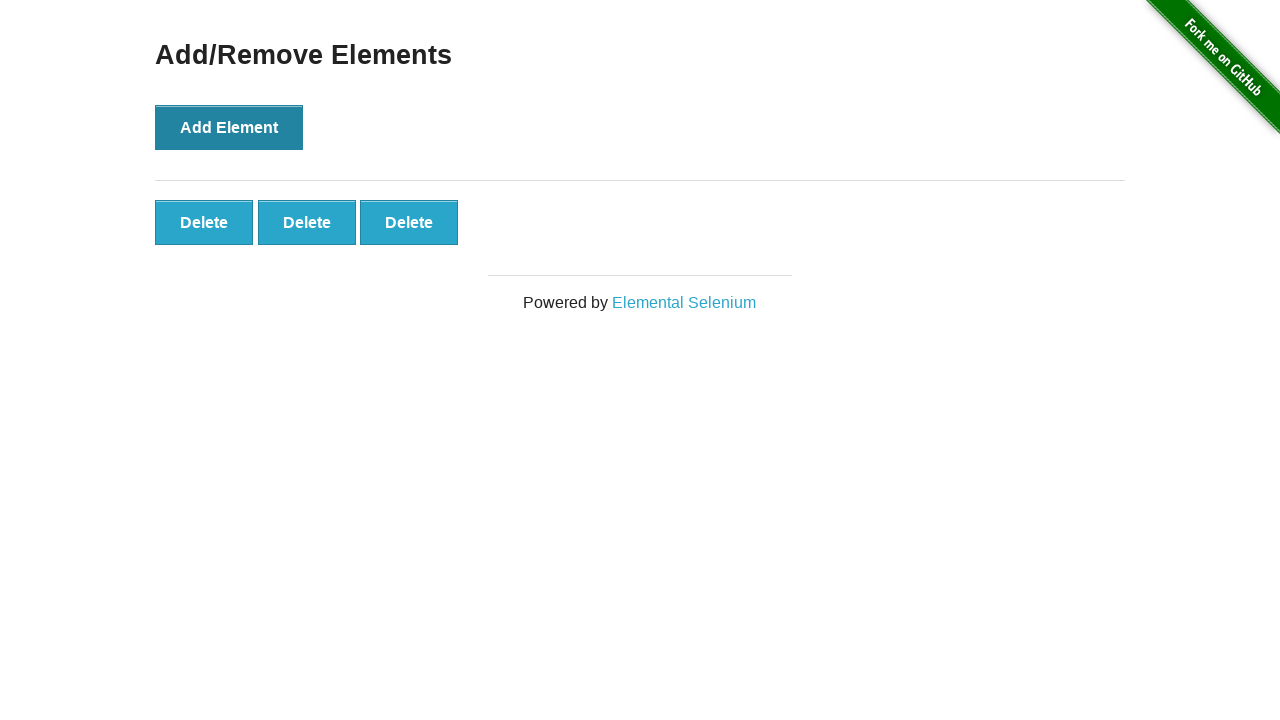

Verified first dynamic element is displayed
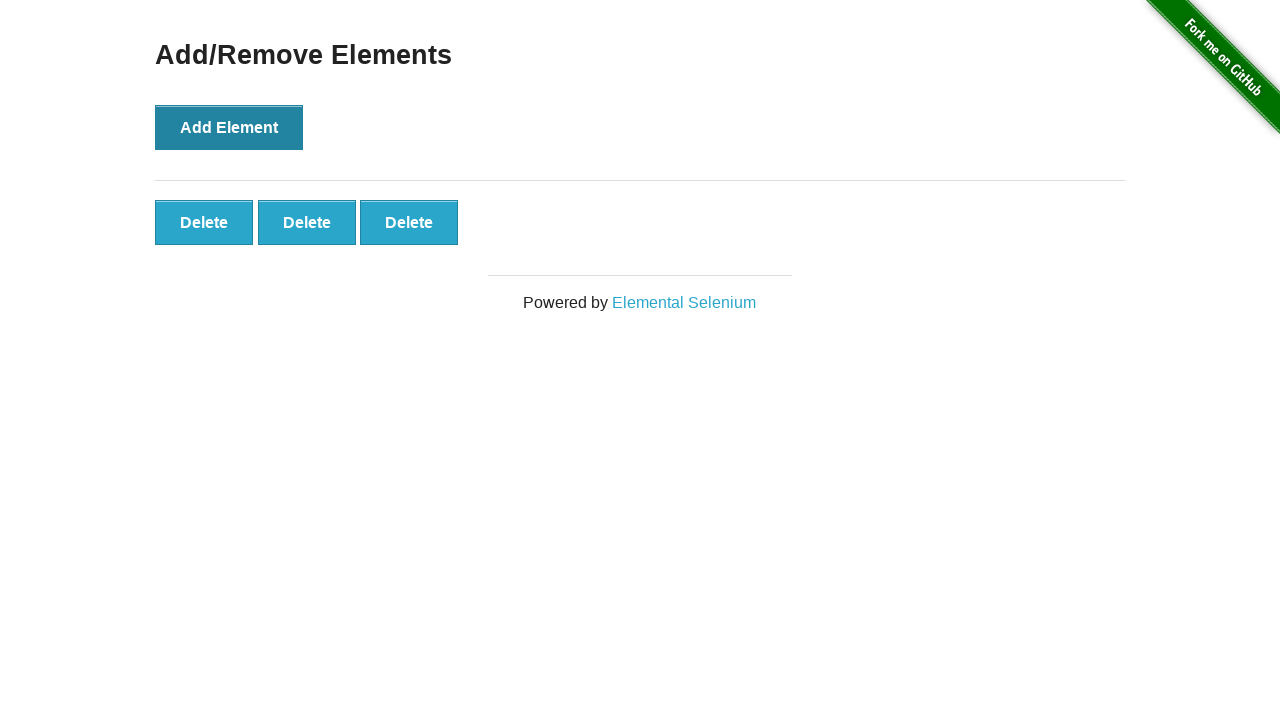

Verified second dynamic element is displayed
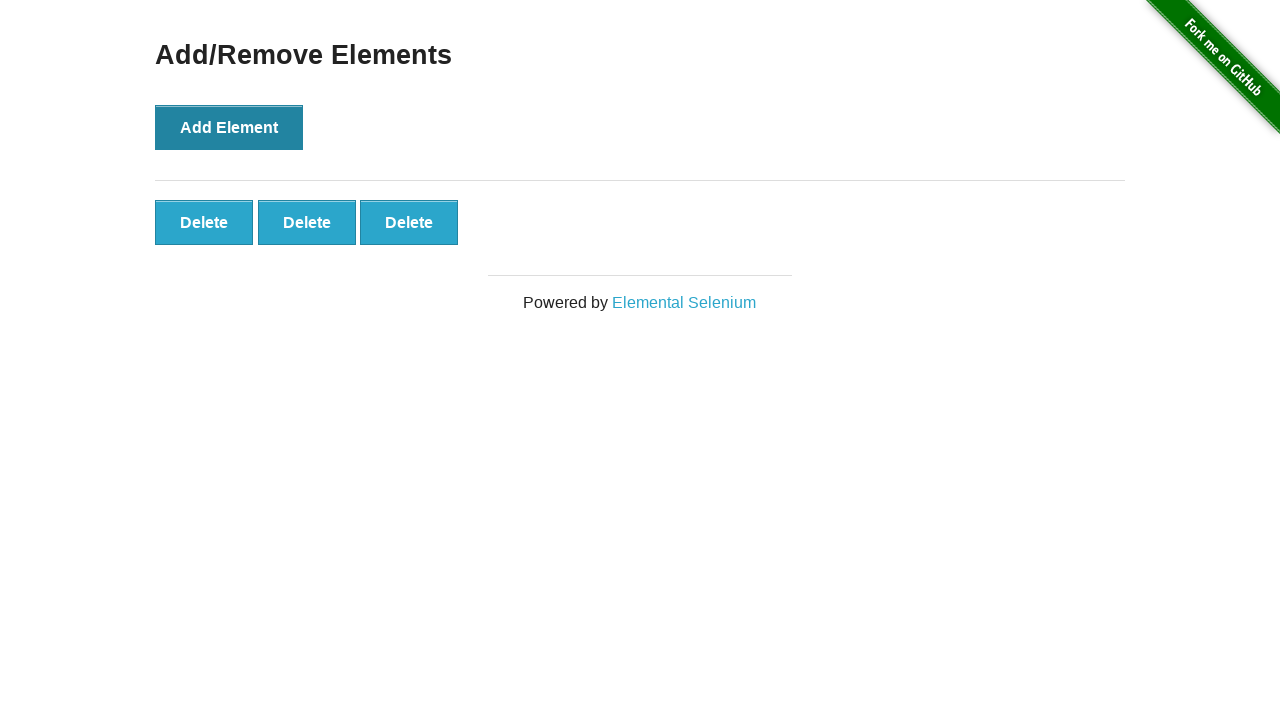

Verified third dynamic element is displayed
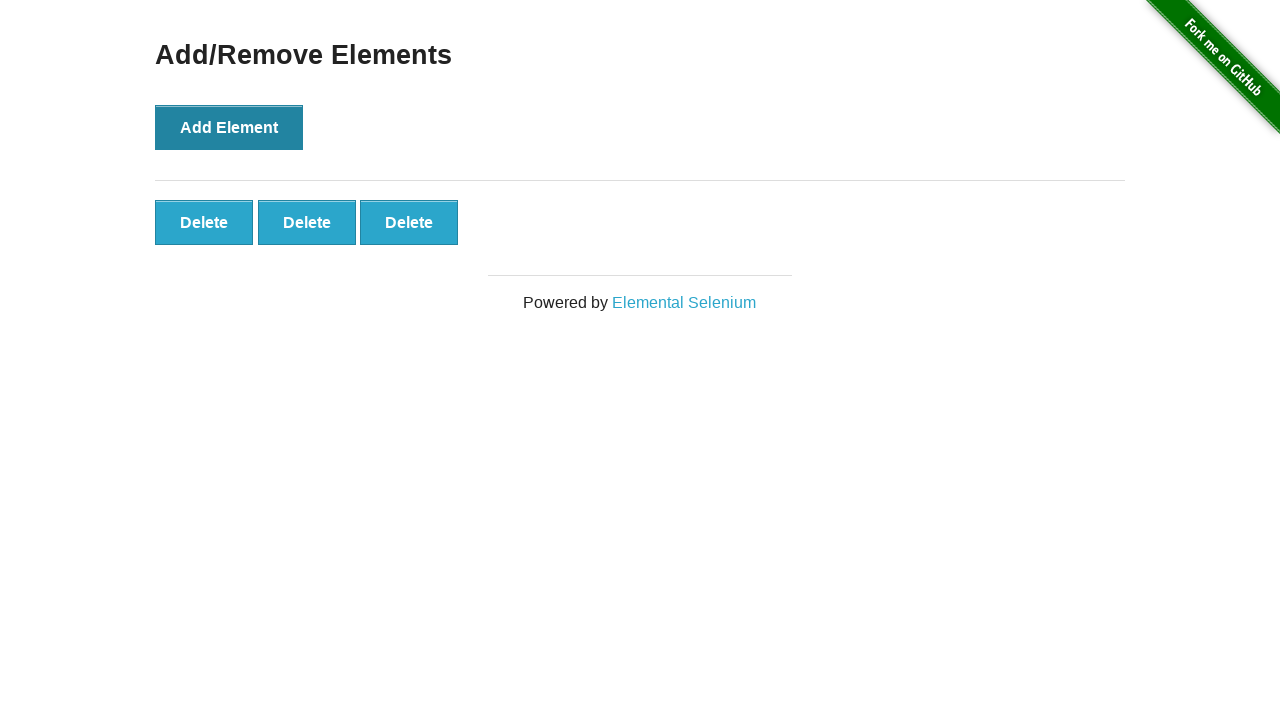

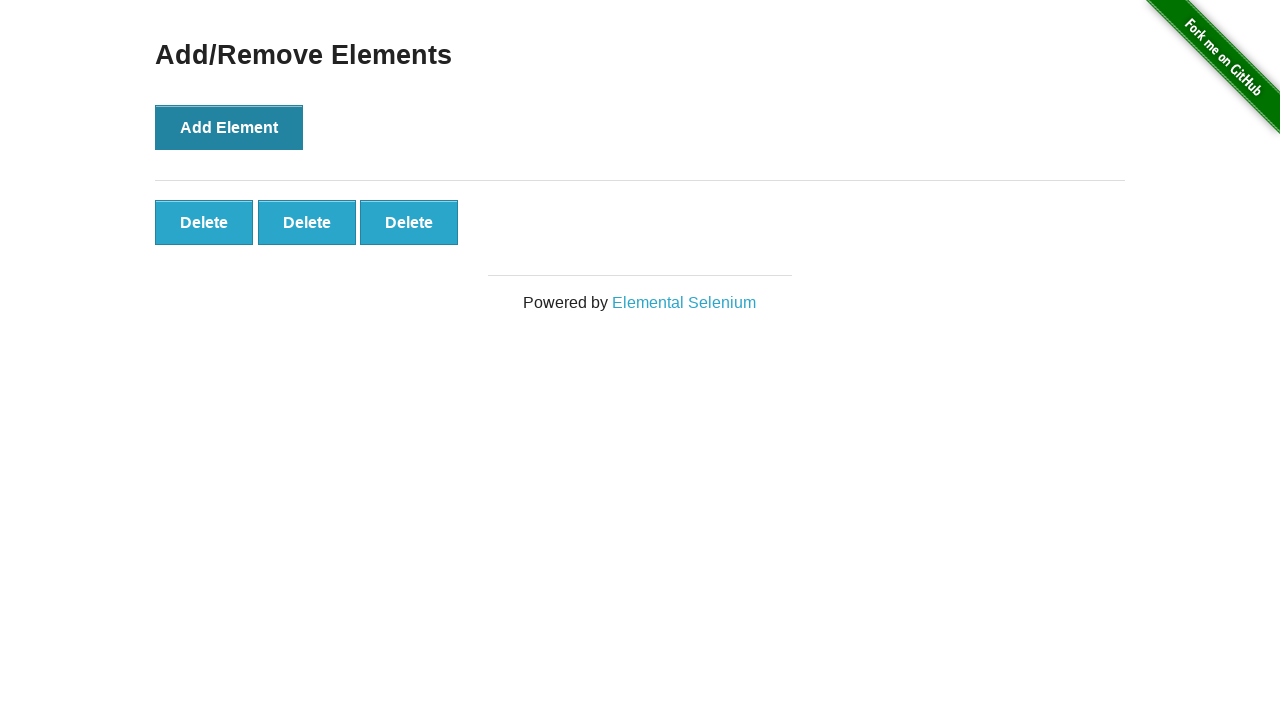